Tests Wikipedia widget functionality by clicking the Wikipedia icon to open a new window, then returning to search in the Wikipedia widget on the main page

Starting URL: https://testautomationpractice.blogspot.com/

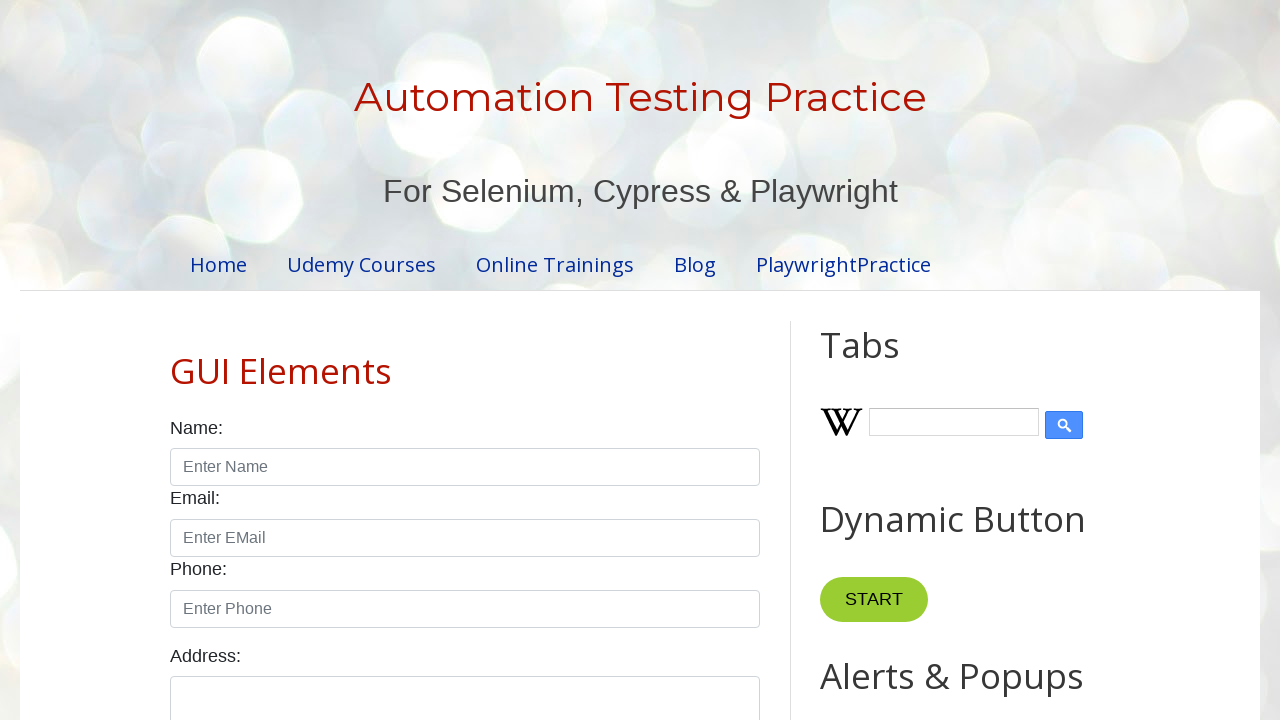

Clicked Wikipedia icon to open new window at (842, 424) on img.wikipedia-icon
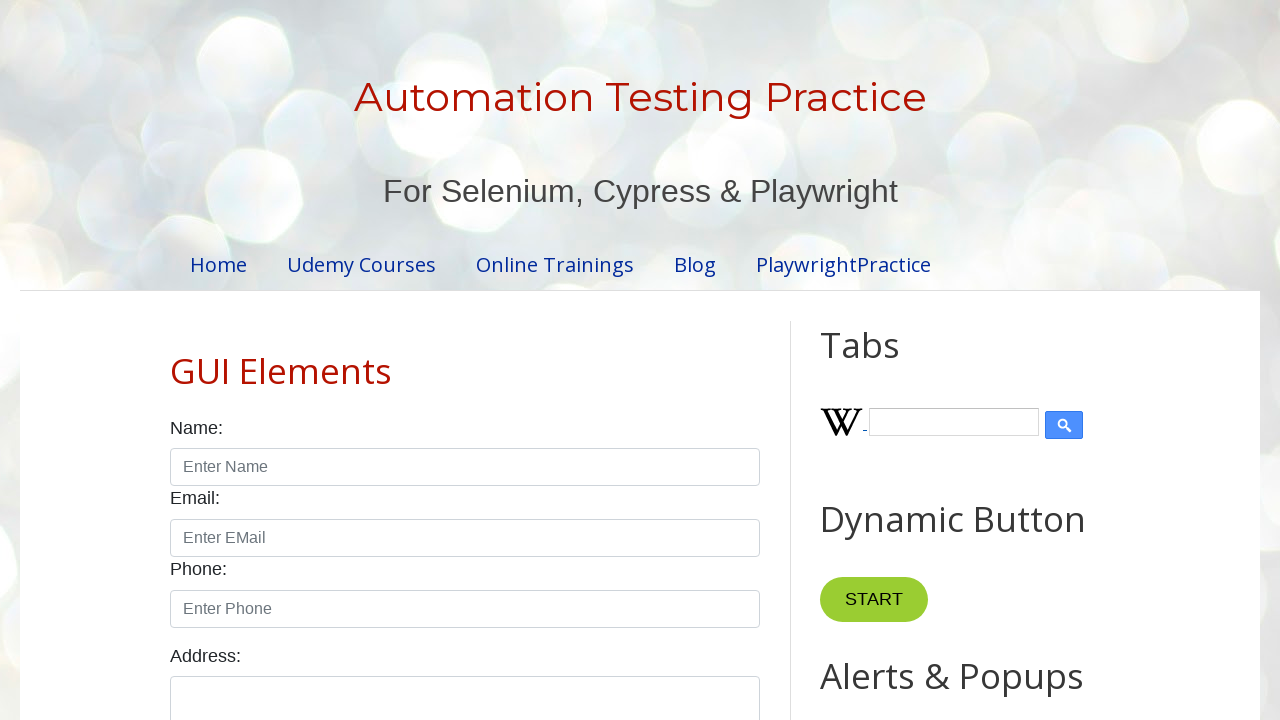

New Wikipedia window opened
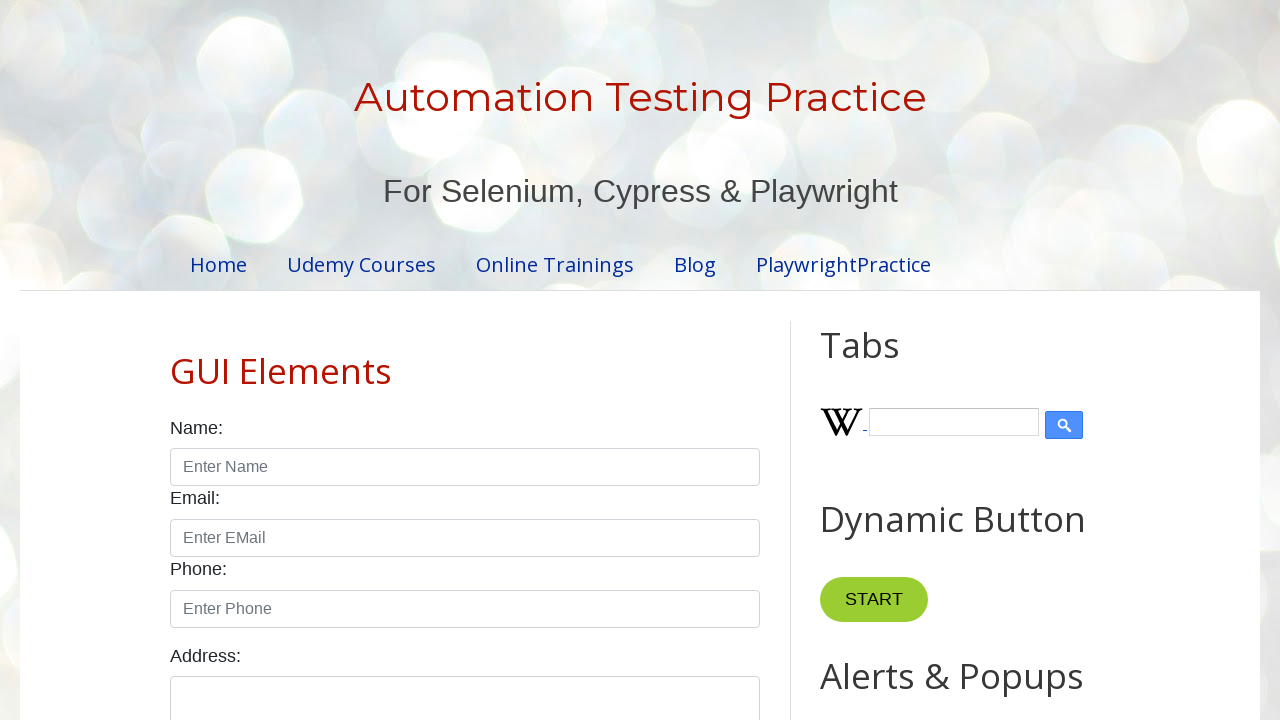

New page loaded successfully
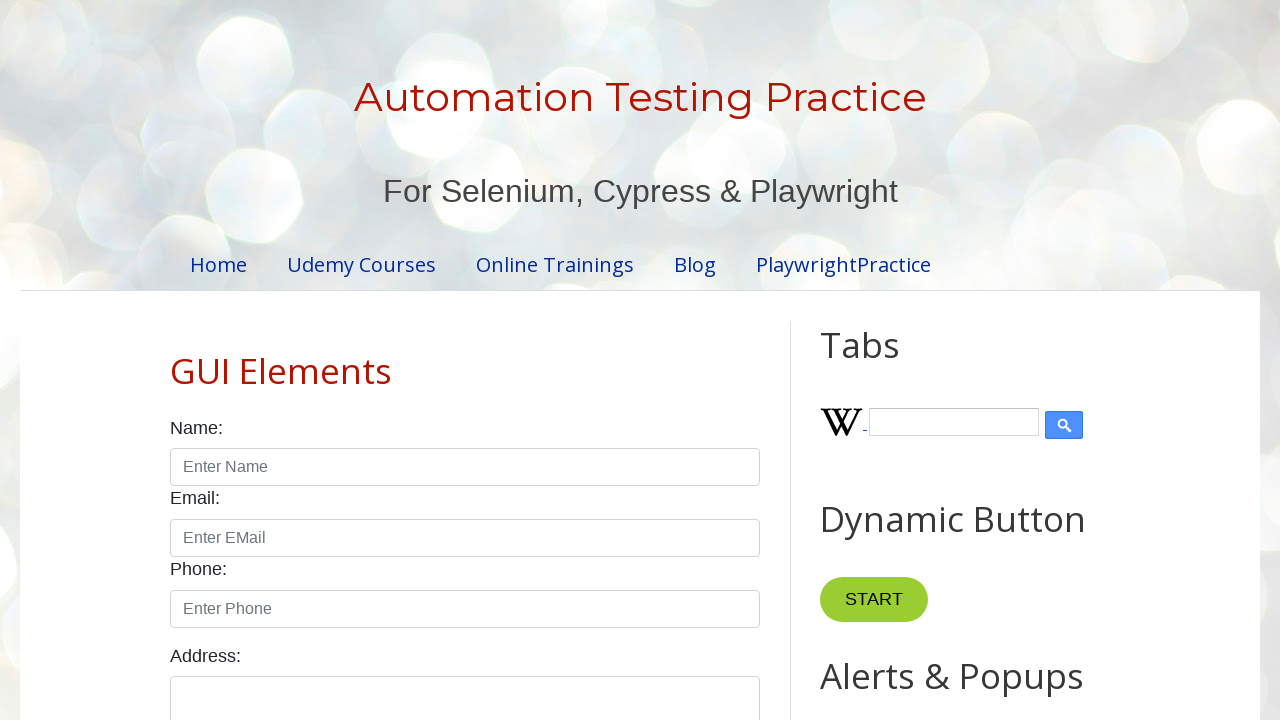

Filled Wikipedia search input with 'OK' on input#Wikipedia1_wikipedia-search-input
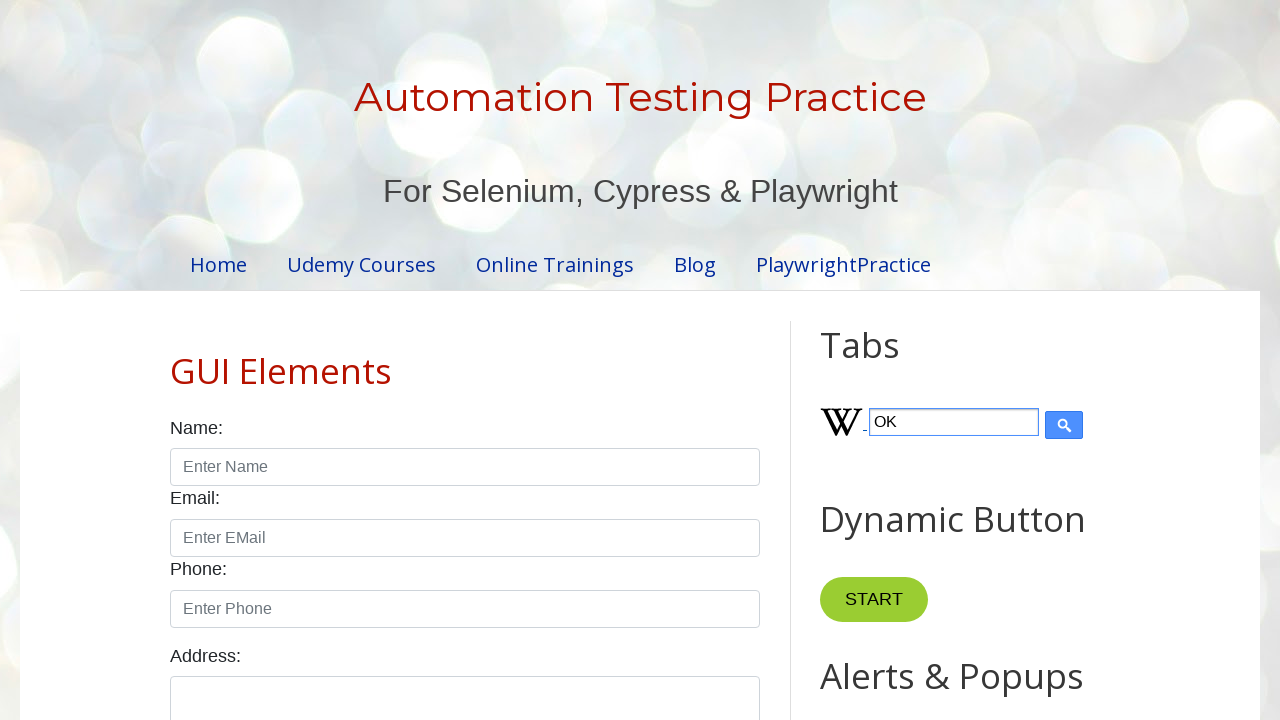

Clicked Wikipedia search button at (1064, 425) on input.wikipedia-search-button
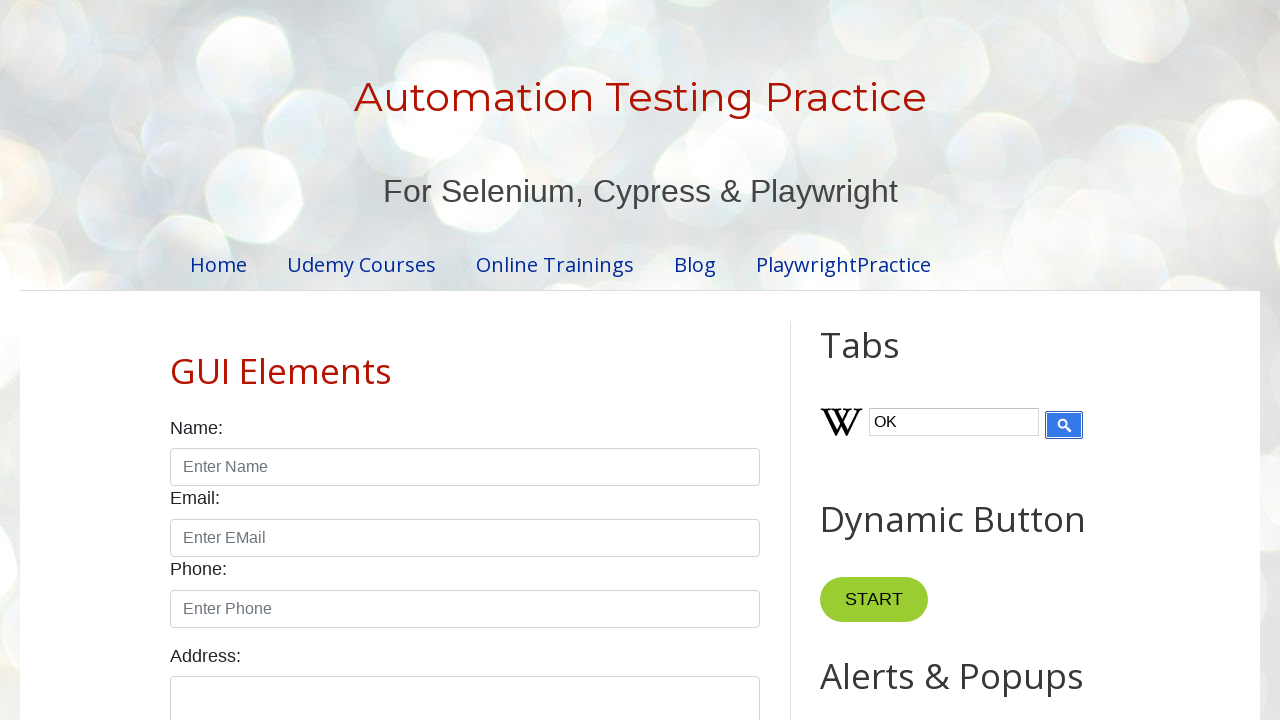

Waited 1 second for search results to process
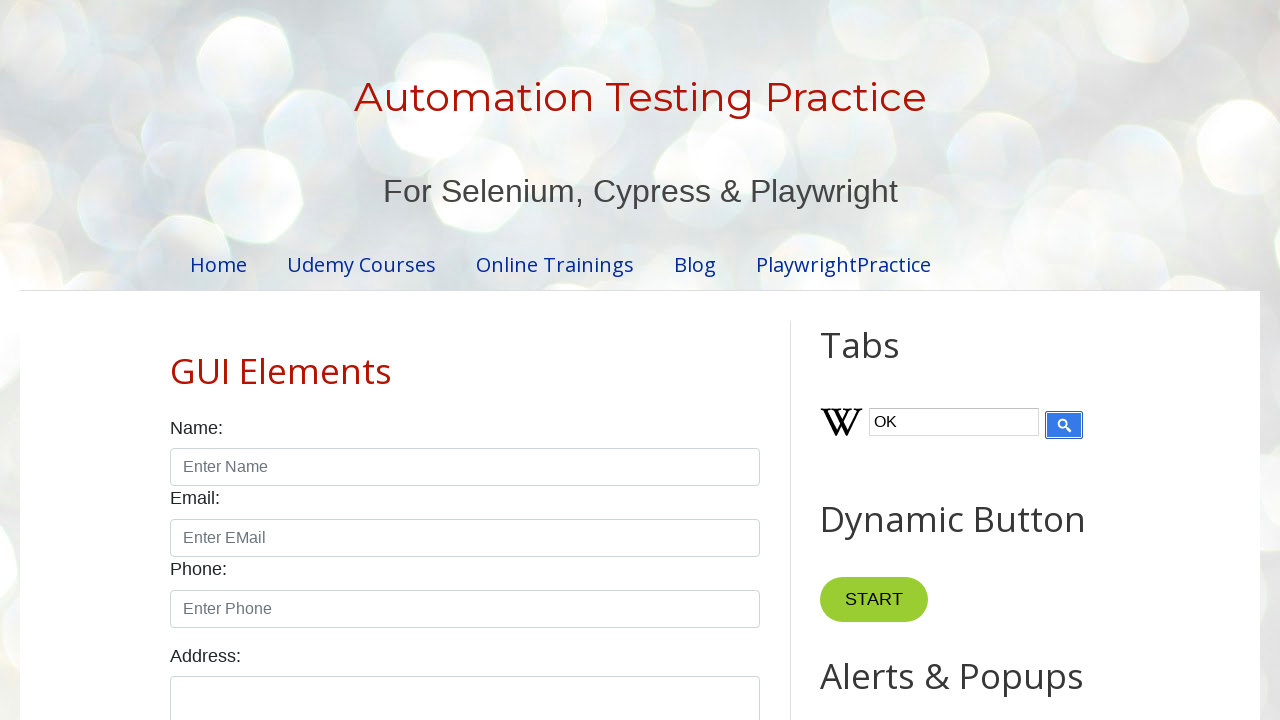

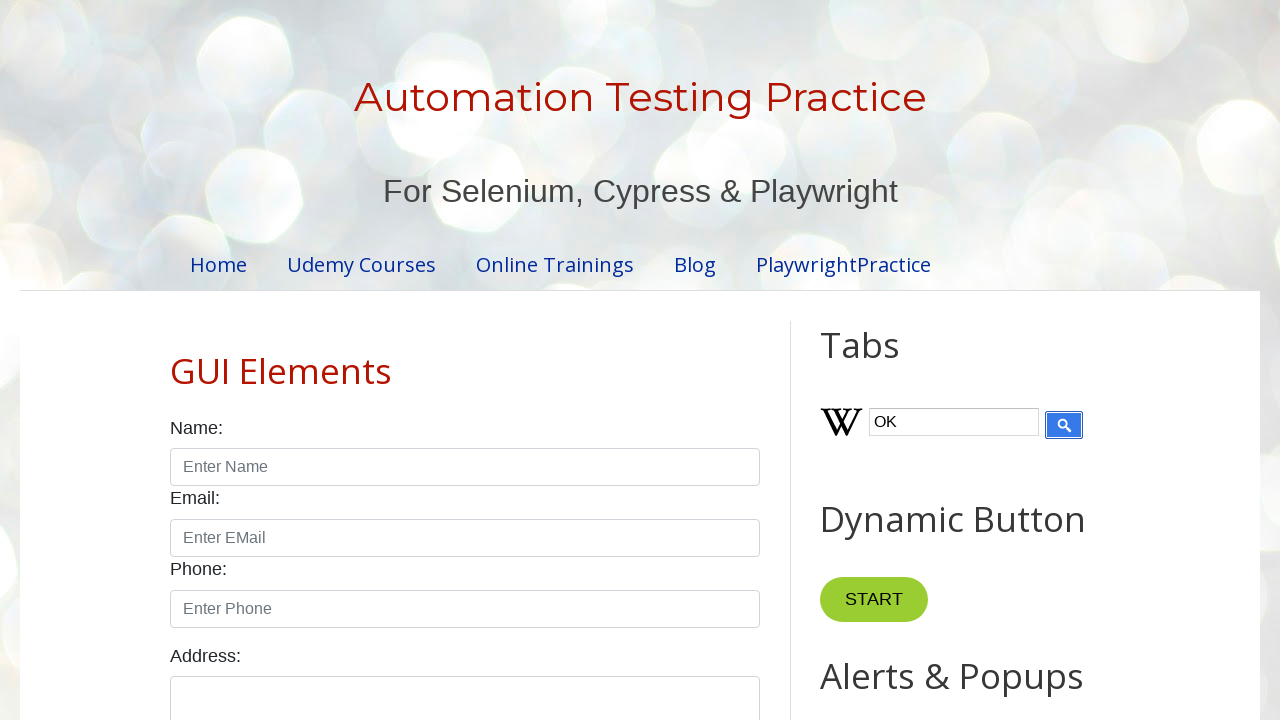